Tests interaction with the Challenging DOM page by clicking a success button and then clicking edit and delete links for each row in the table

Starting URL: https://the-internet.herokuapp.com/challenging_dom

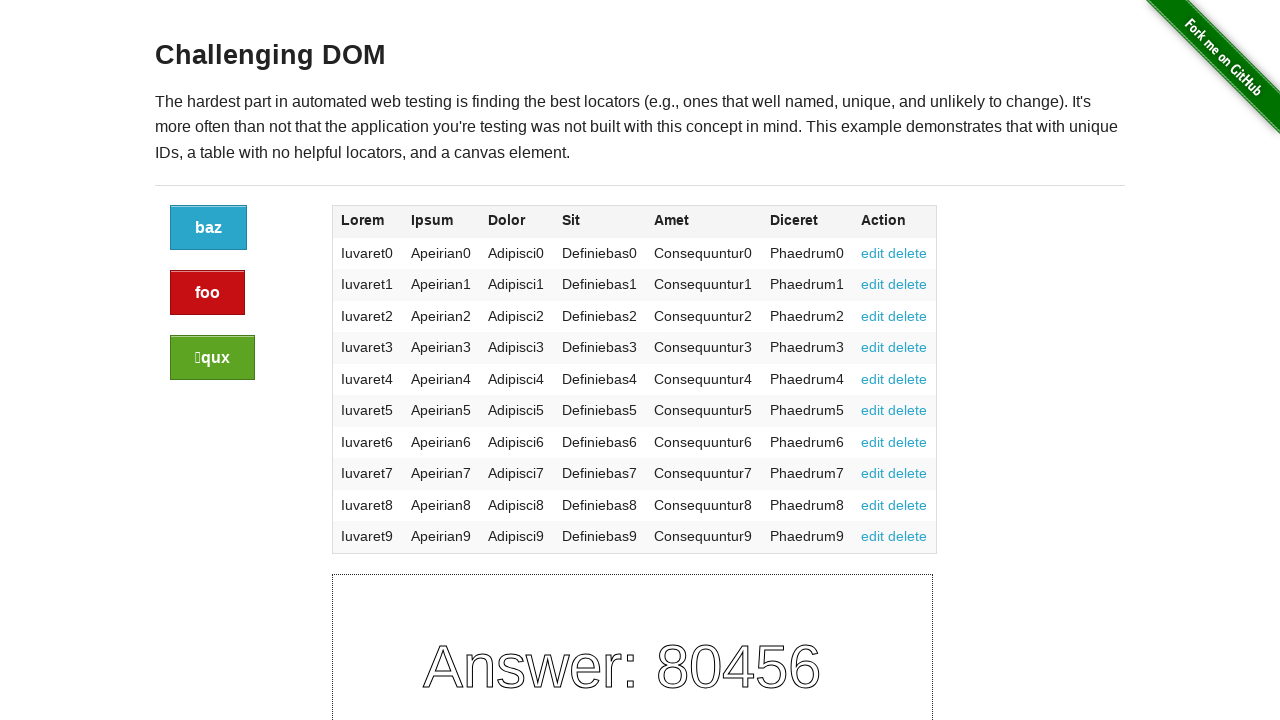

Navigated to the Challenging DOM page
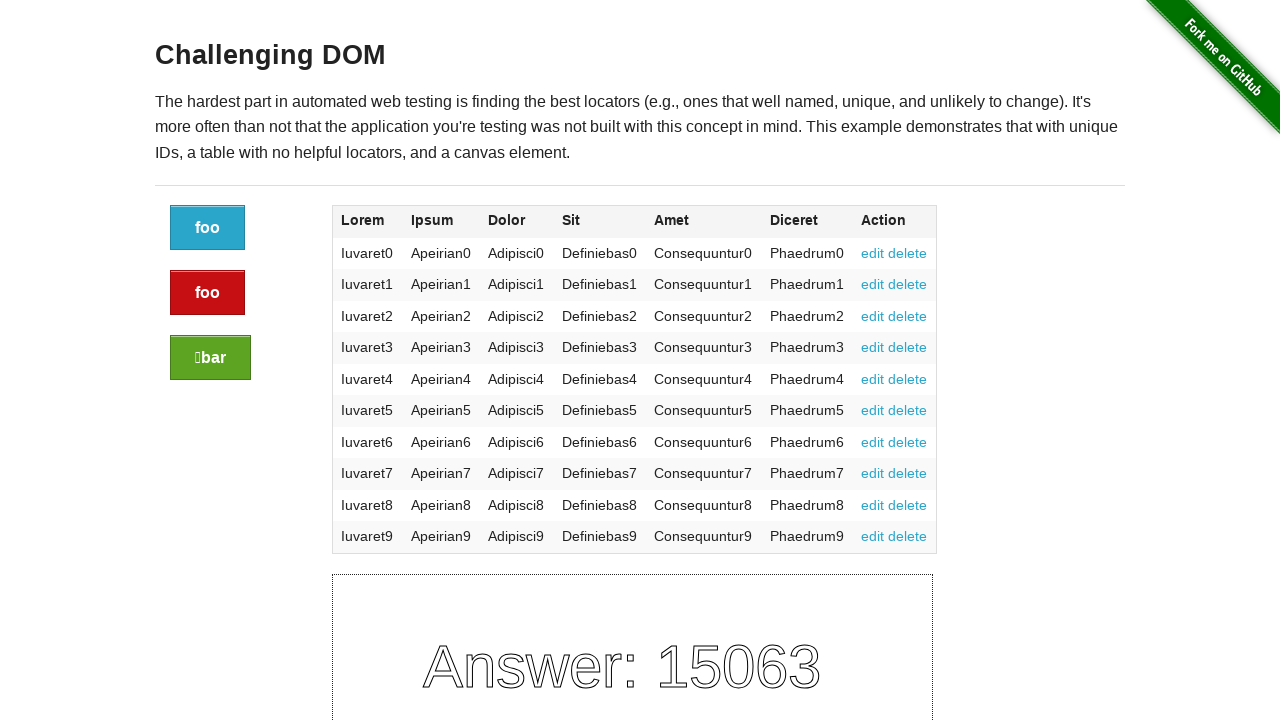

Clicked the green success button at (210, 358) on xpath=//div[@class='large-2 columns']/a[@class='button success']
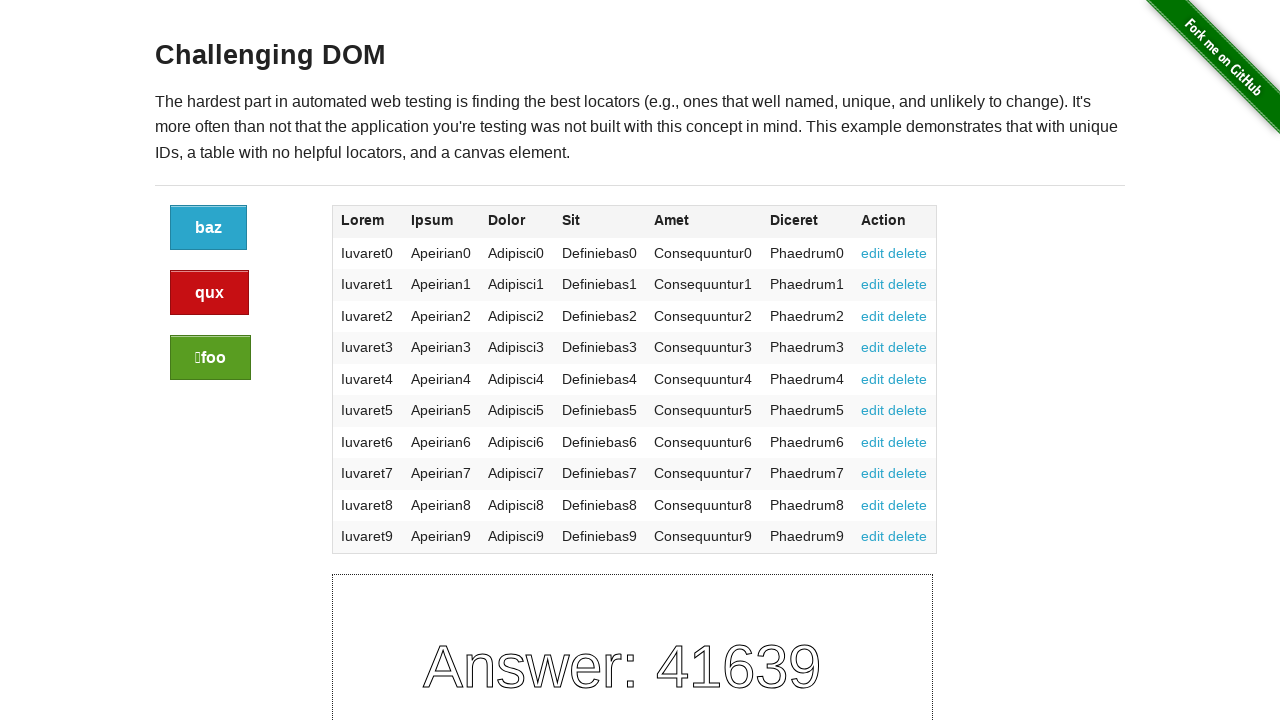

Clicked edit link for row 1 at (873, 253) on //*[@id='content']/div/div/div/div[2]/table/tbody/tr[1]/td[7]/a[1]
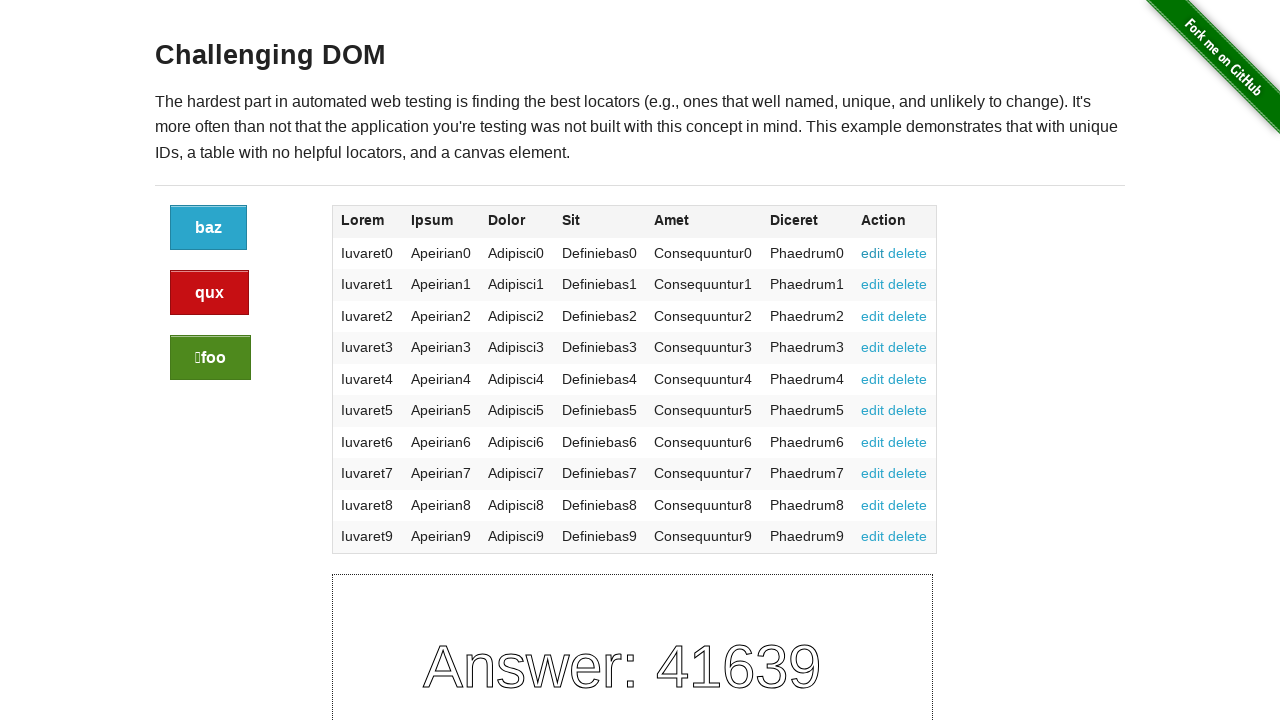

Clicked delete link for row 1 at (908, 253) on //*[@id='content']/div/div/div/div[2]/table/tbody/tr[1]/td[7]/a[2]
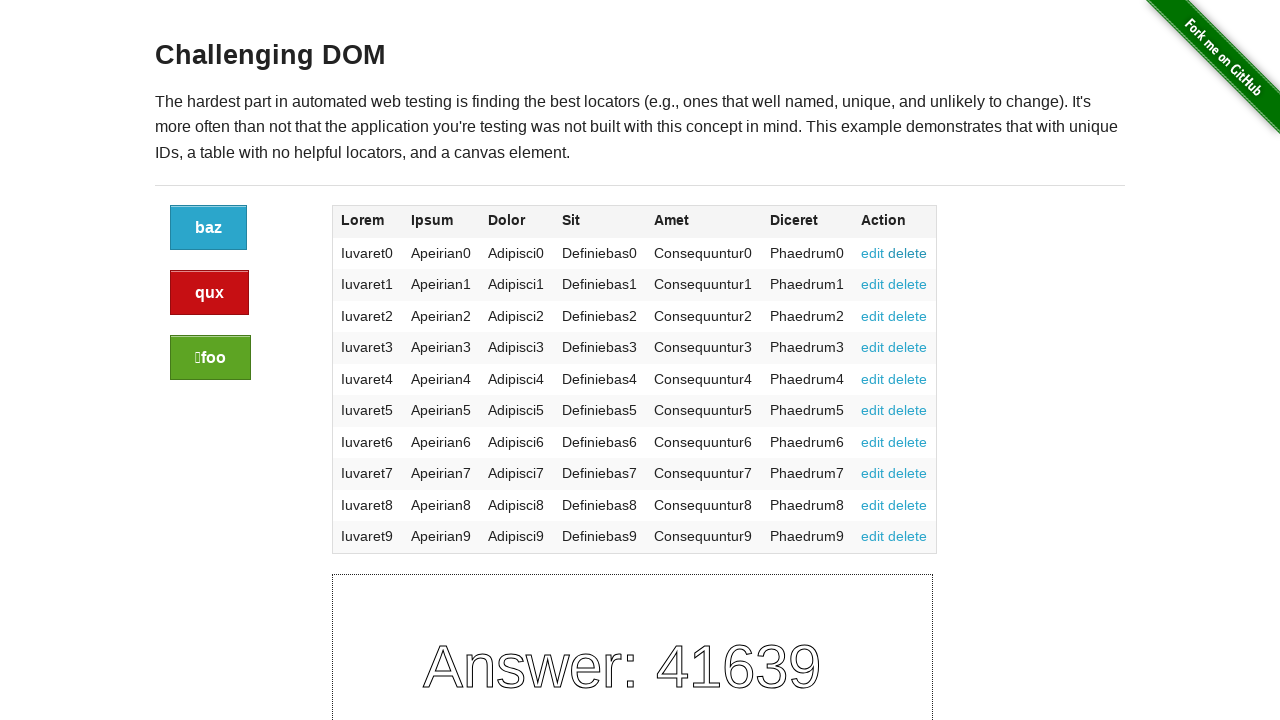

Clicked edit link for row 2 at (873, 284) on //*[@id='content']/div/div/div/div[2]/table/tbody/tr[2]/td[7]/a[1]
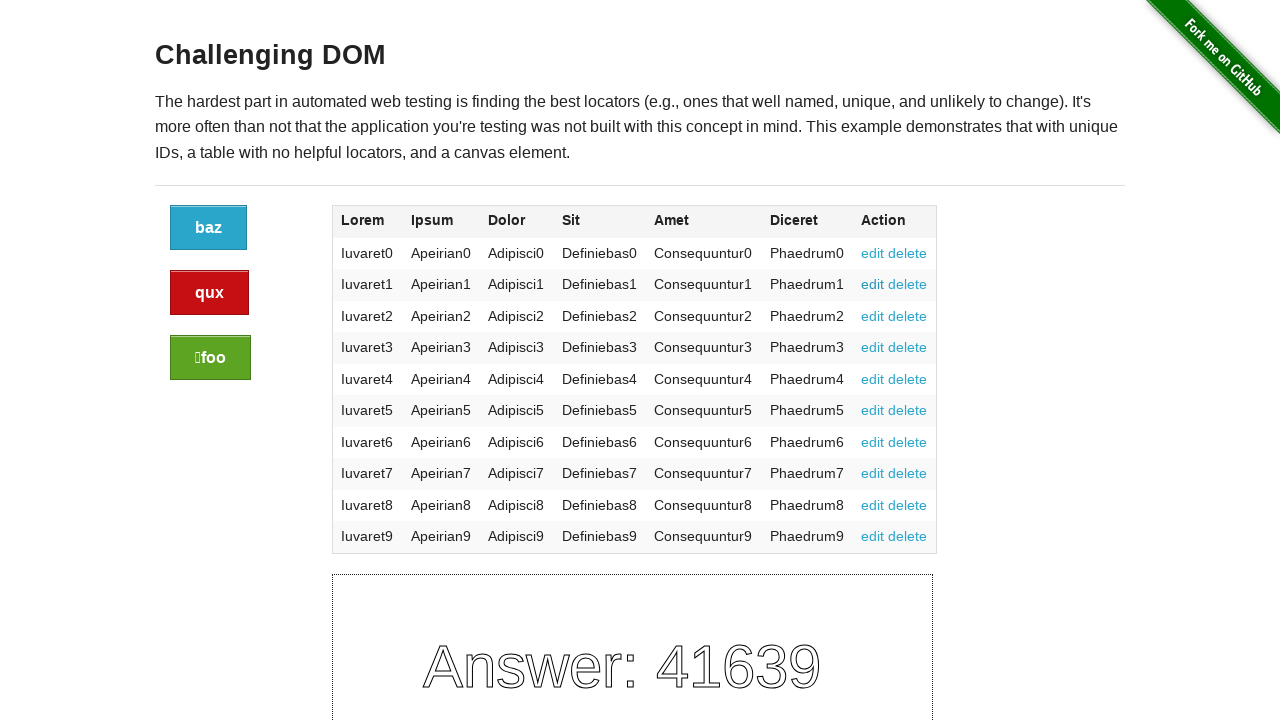

Clicked delete link for row 2 at (908, 284) on //*[@id='content']/div/div/div/div[2]/table/tbody/tr[2]/td[7]/a[2]
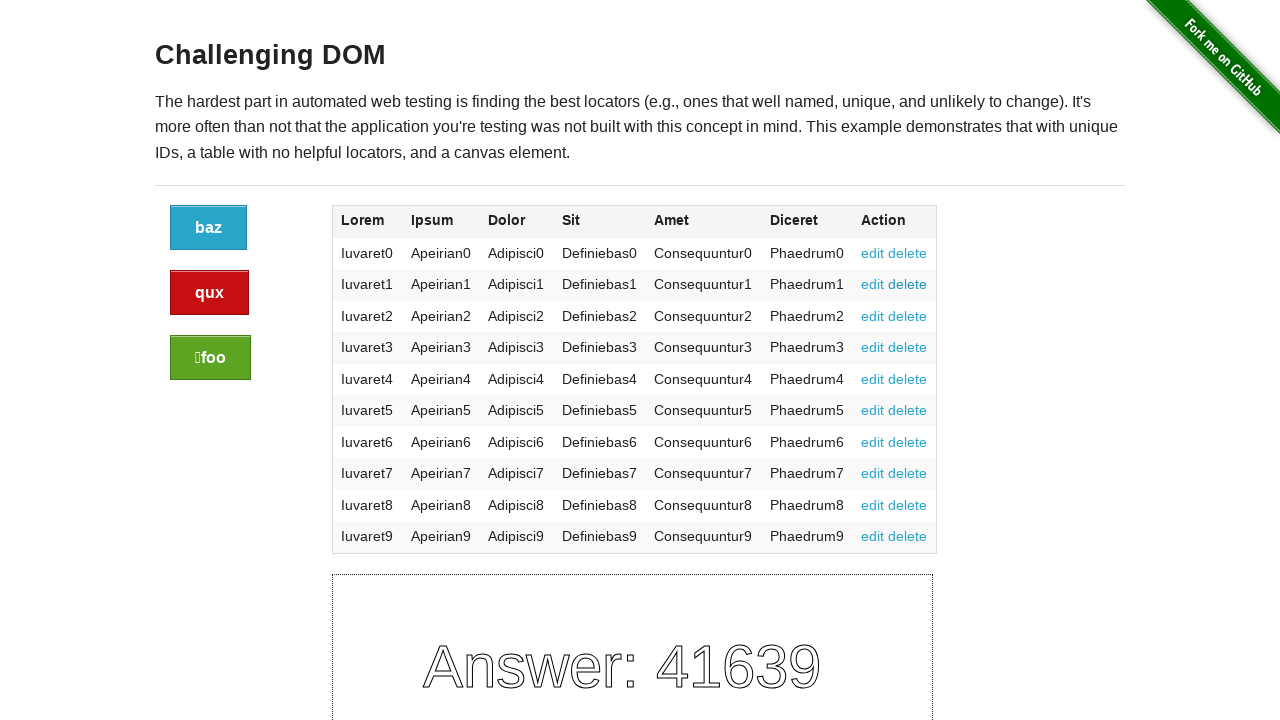

Clicked edit link for row 3 at (873, 316) on //*[@id='content']/div/div/div/div[2]/table/tbody/tr[3]/td[7]/a[1]
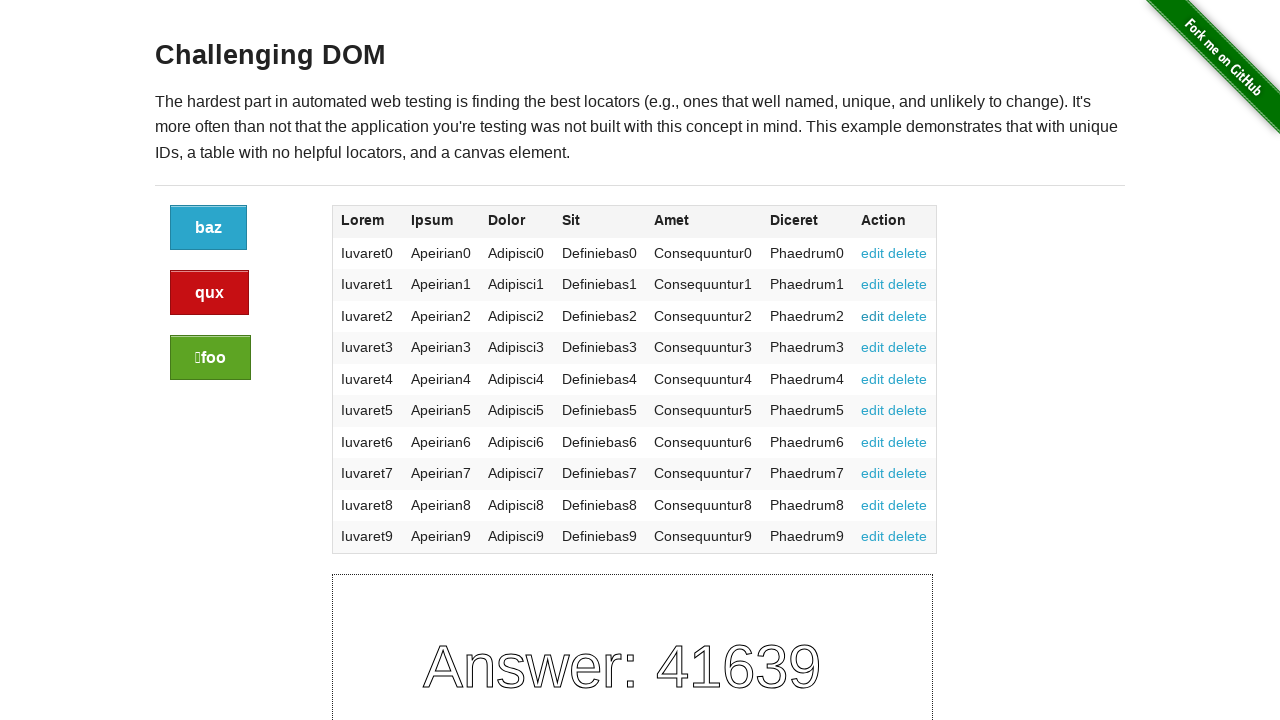

Clicked delete link for row 3 at (908, 316) on //*[@id='content']/div/div/div/div[2]/table/tbody/tr[3]/td[7]/a[2]
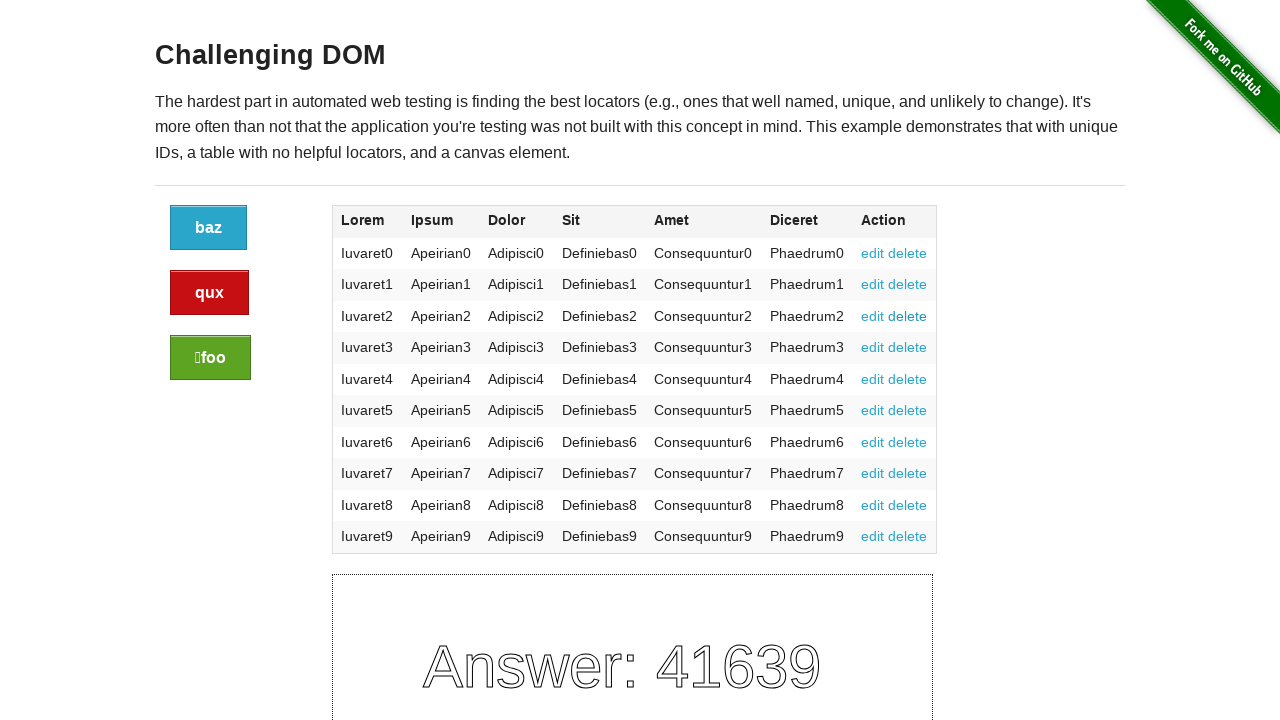

Clicked edit link for row 4 at (873, 347) on //*[@id='content']/div/div/div/div[2]/table/tbody/tr[4]/td[7]/a[1]
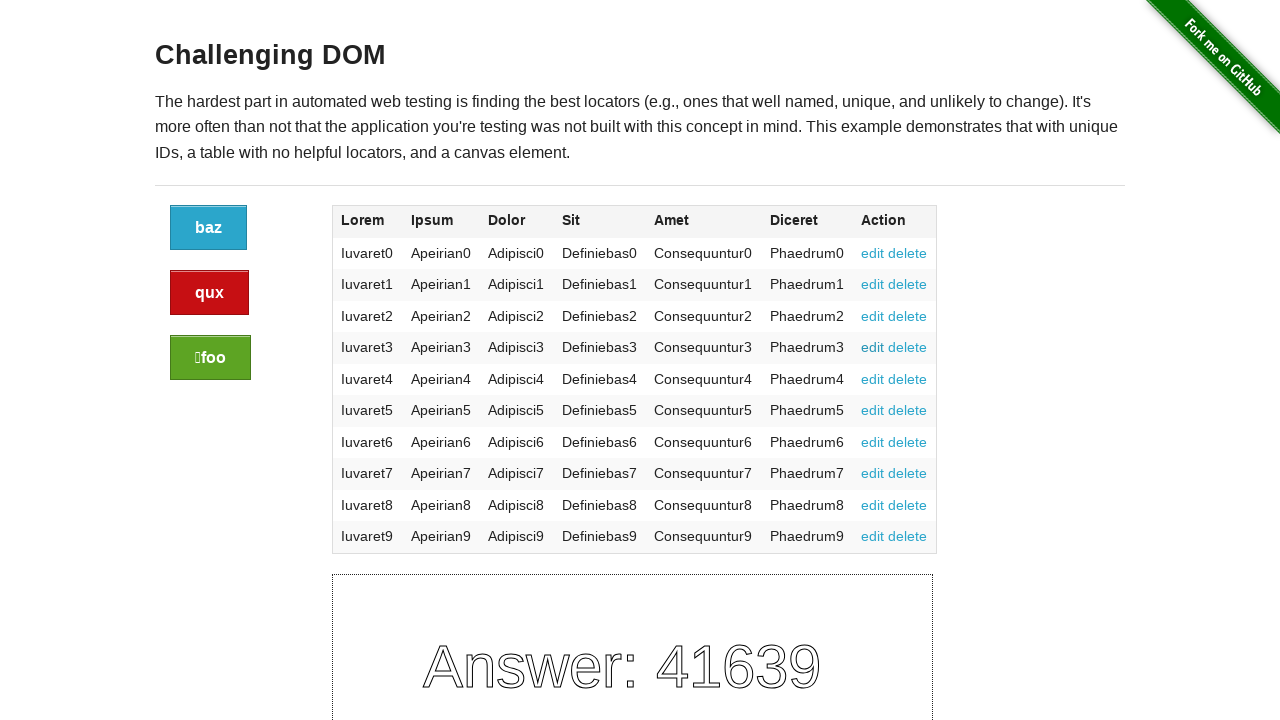

Clicked delete link for row 4 at (908, 347) on //*[@id='content']/div/div/div/div[2]/table/tbody/tr[4]/td[7]/a[2]
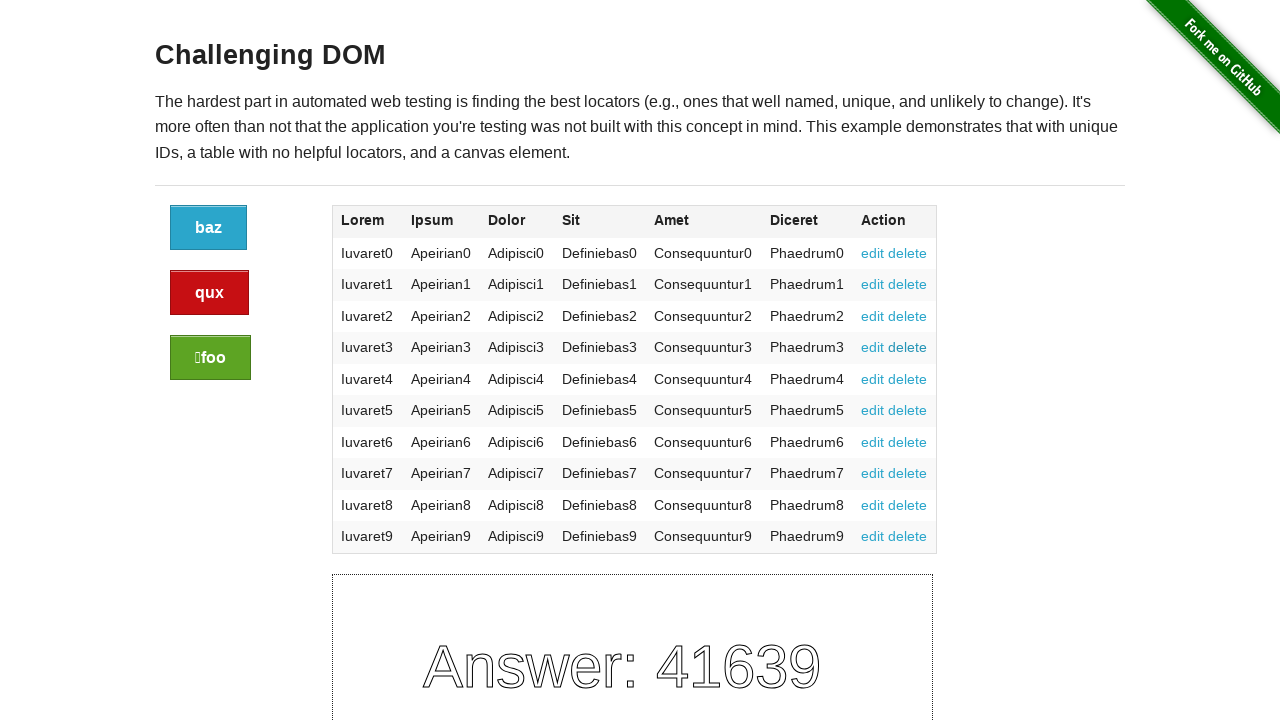

Clicked edit link for row 5 at (873, 379) on //*[@id='content']/div/div/div/div[2]/table/tbody/tr[5]/td[7]/a[1]
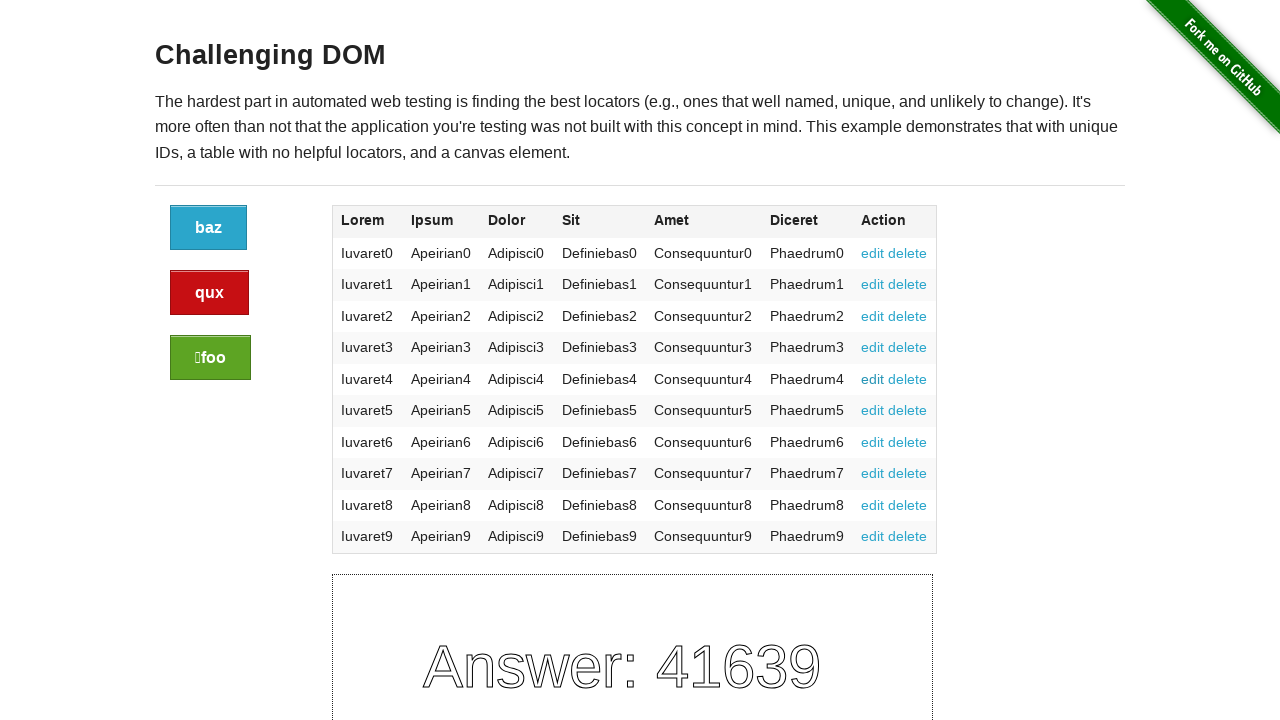

Clicked delete link for row 5 at (908, 379) on //*[@id='content']/div/div/div/div[2]/table/tbody/tr[5]/td[7]/a[2]
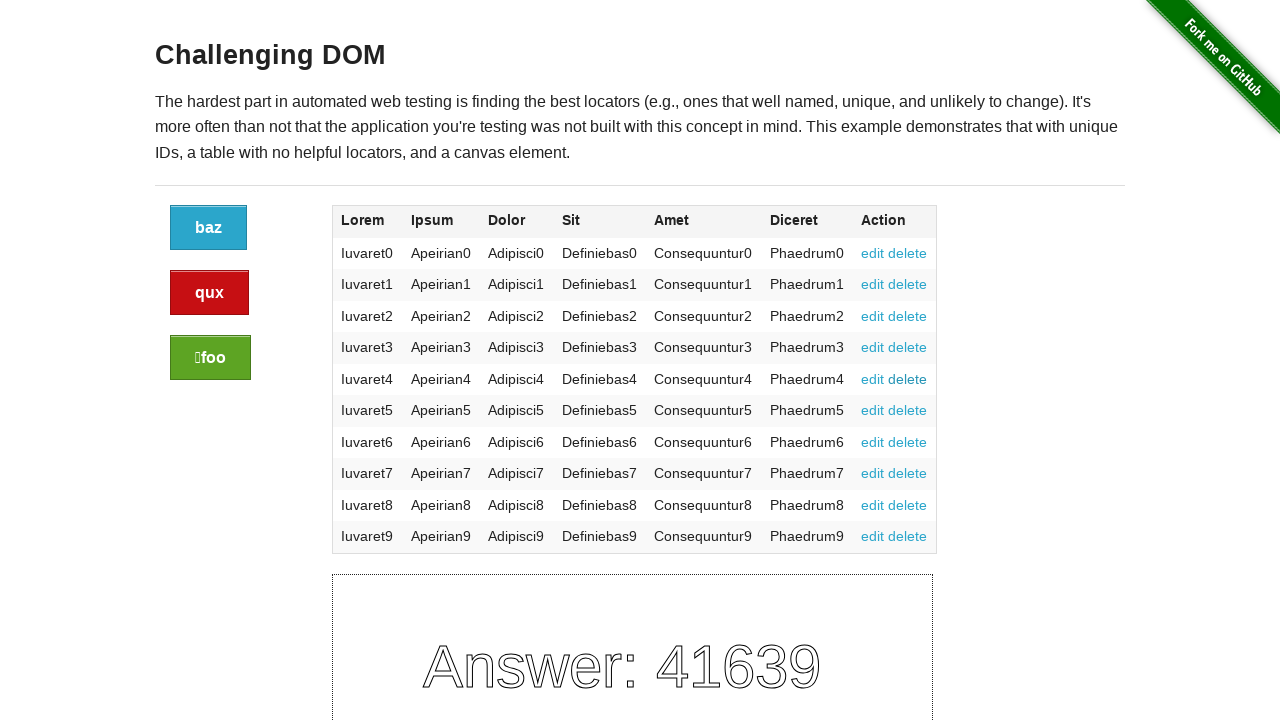

Clicked edit link for row 6 at (873, 410) on //*[@id='content']/div/div/div/div[2]/table/tbody/tr[6]/td[7]/a[1]
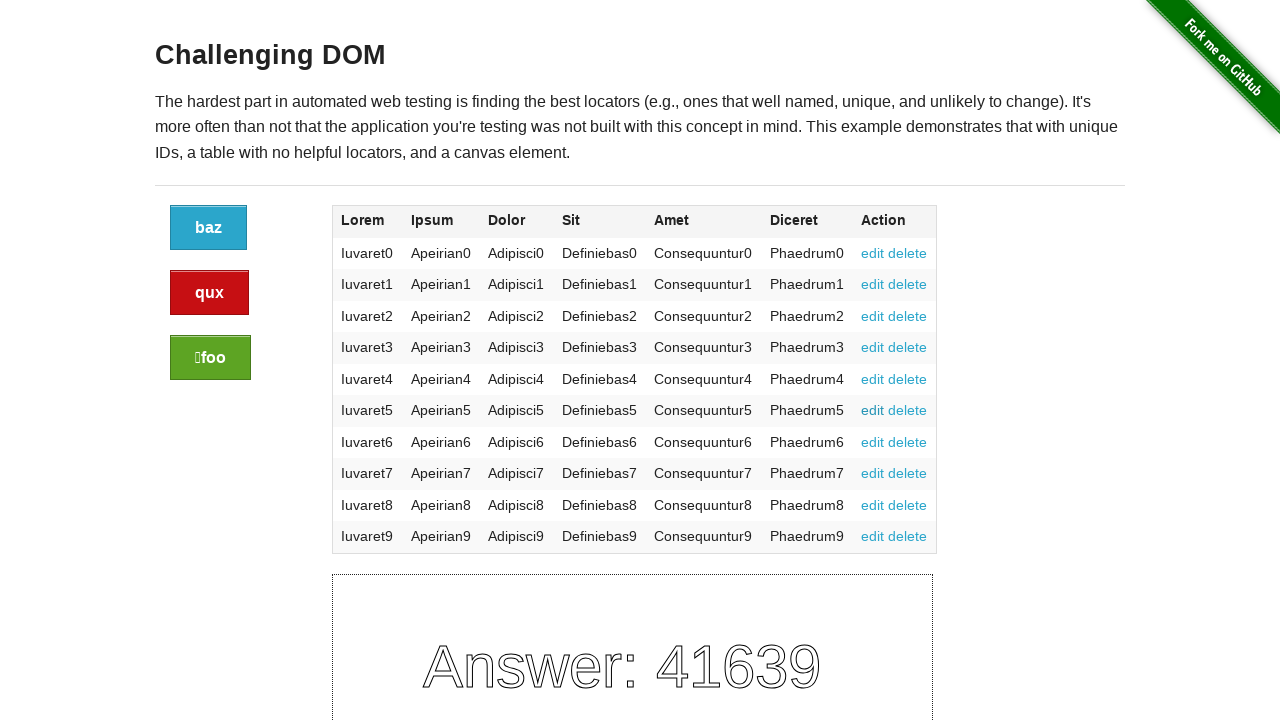

Clicked delete link for row 6 at (908, 410) on //*[@id='content']/div/div/div/div[2]/table/tbody/tr[6]/td[7]/a[2]
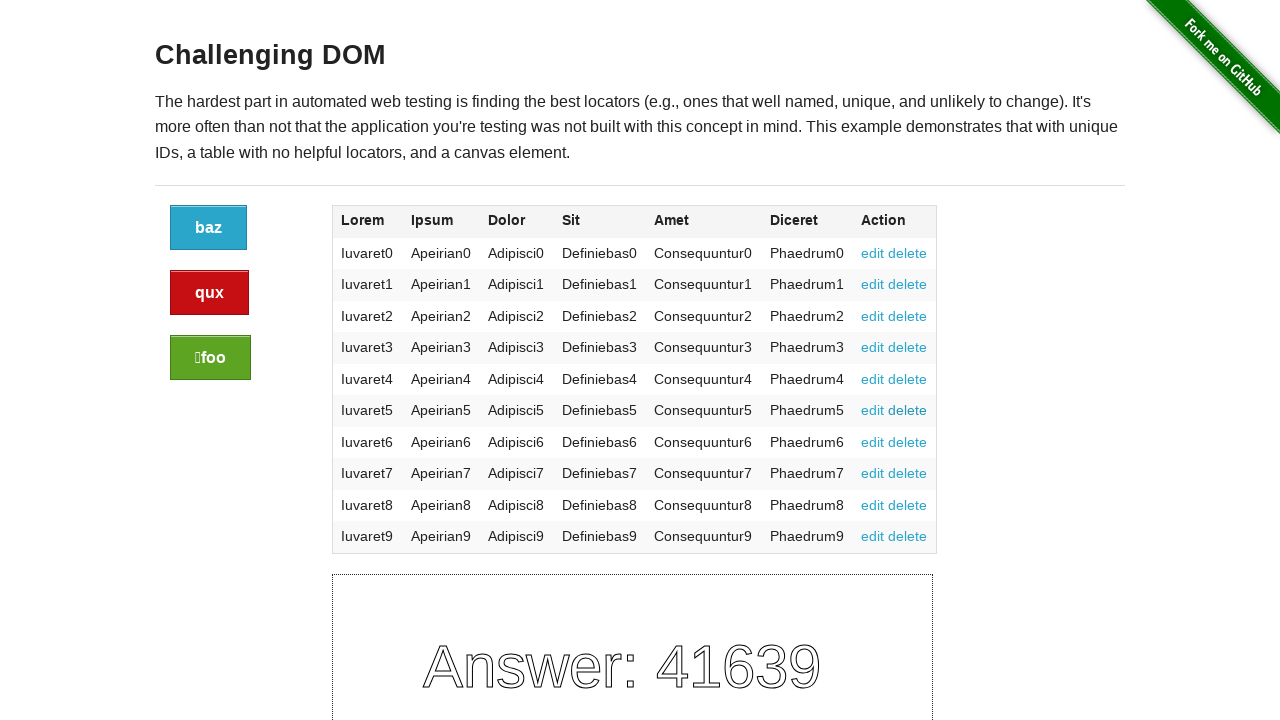

Clicked edit link for row 7 at (873, 442) on //*[@id='content']/div/div/div/div[2]/table/tbody/tr[7]/td[7]/a[1]
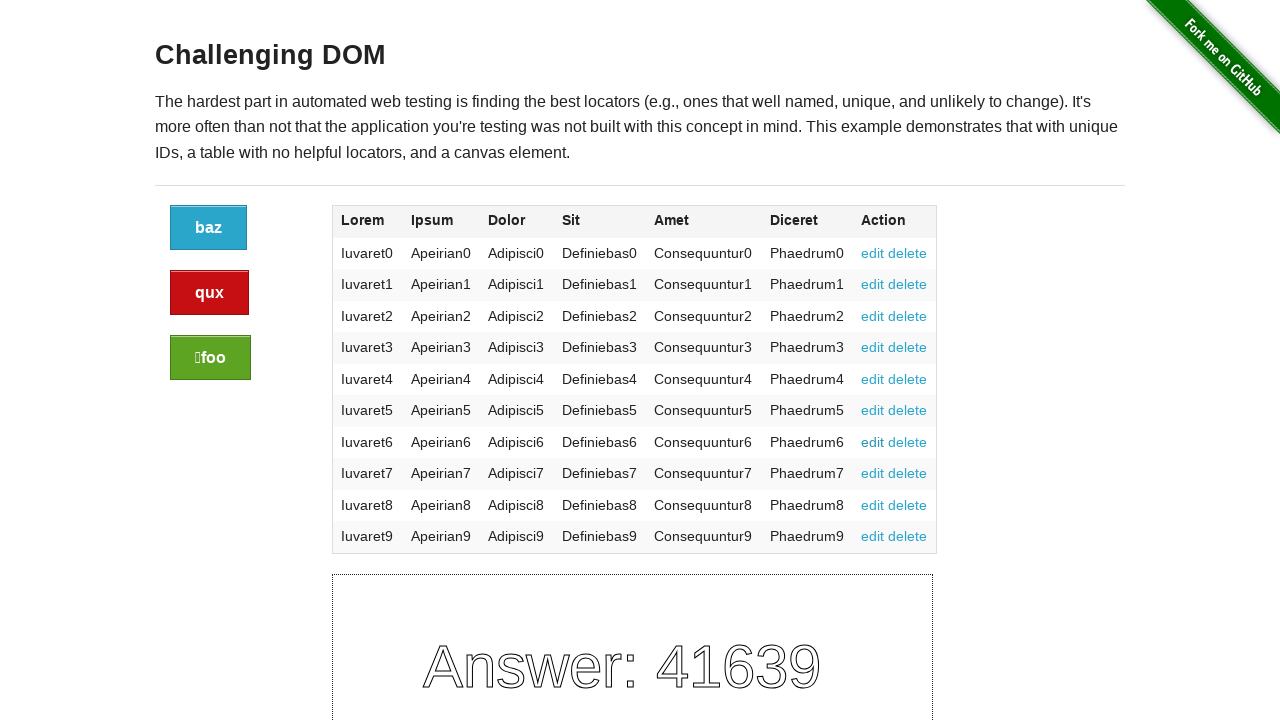

Clicked delete link for row 7 at (908, 442) on //*[@id='content']/div/div/div/div[2]/table/tbody/tr[7]/td[7]/a[2]
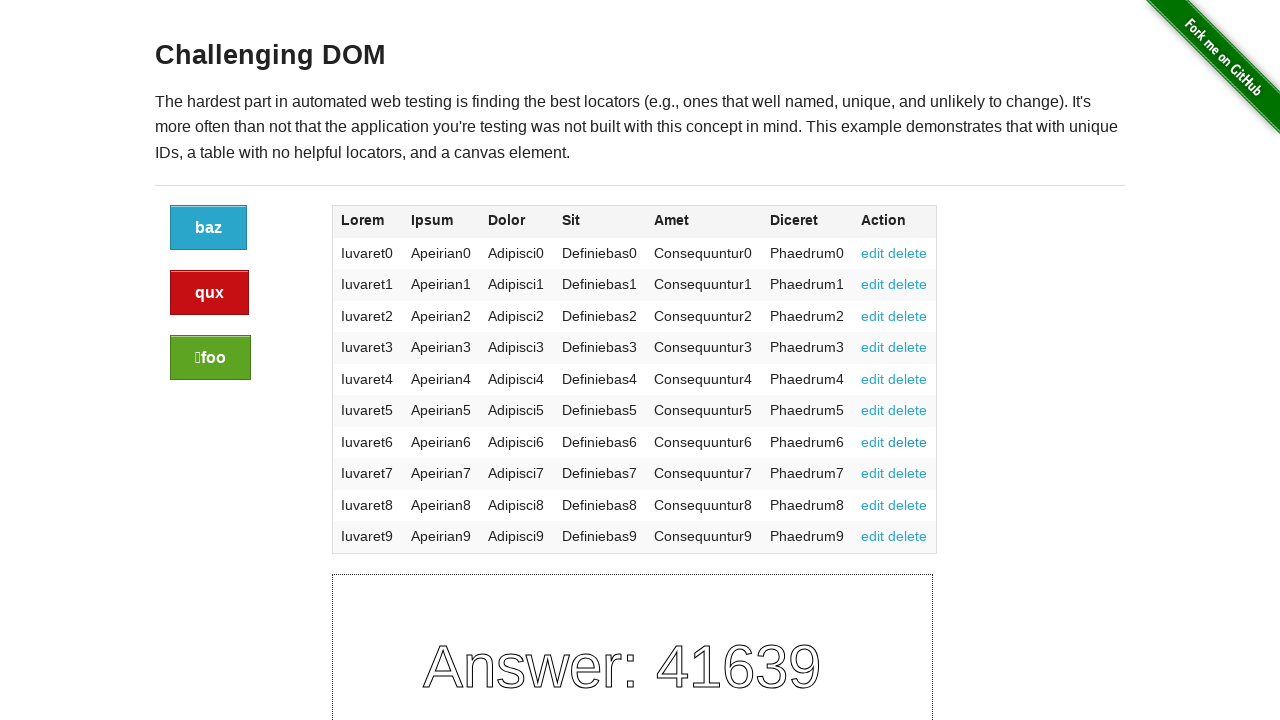

Clicked edit link for row 8 at (873, 473) on //*[@id='content']/div/div/div/div[2]/table/tbody/tr[8]/td[7]/a[1]
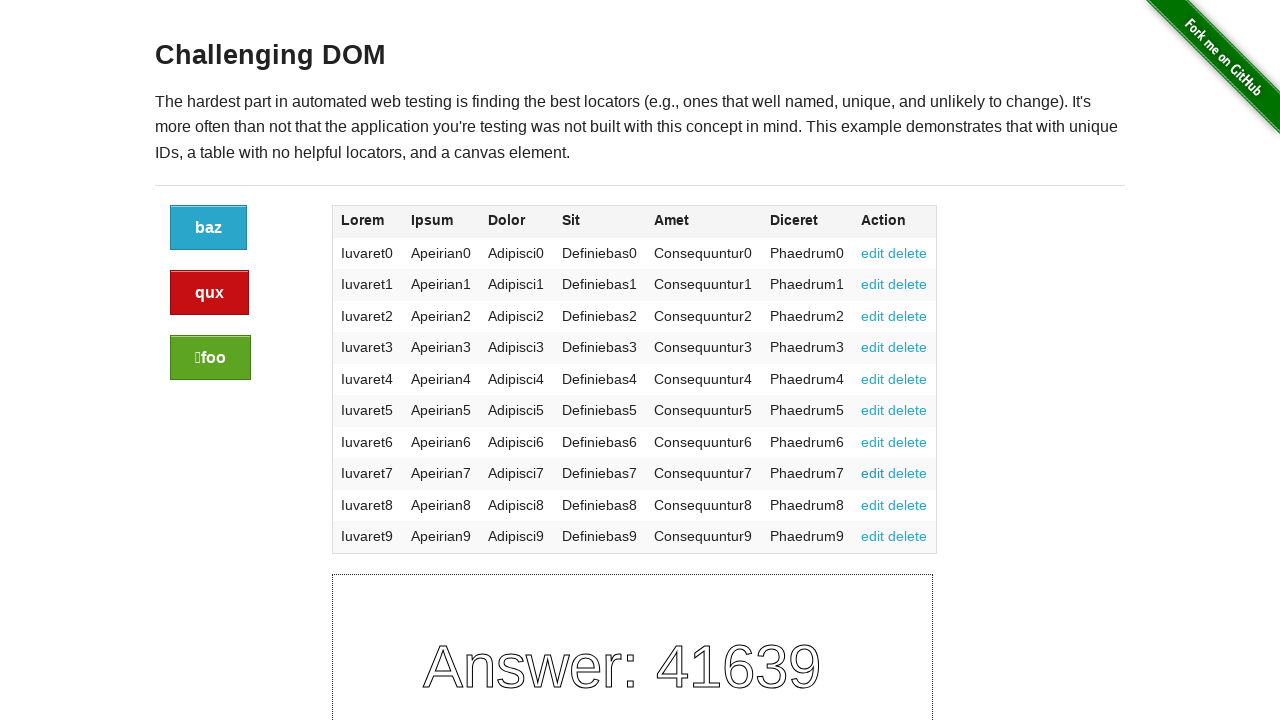

Clicked delete link for row 8 at (908, 473) on //*[@id='content']/div/div/div/div[2]/table/tbody/tr[8]/td[7]/a[2]
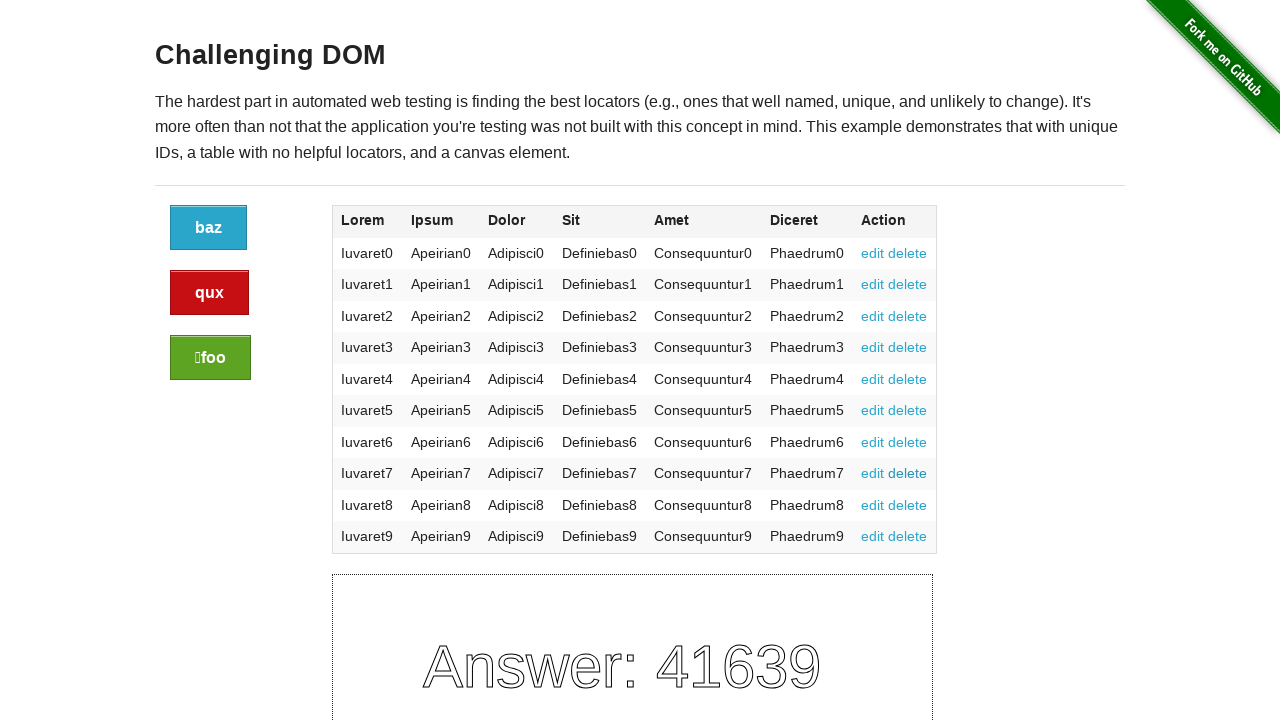

Clicked edit link for row 9 at (873, 505) on //*[@id='content']/div/div/div/div[2]/table/tbody/tr[9]/td[7]/a[1]
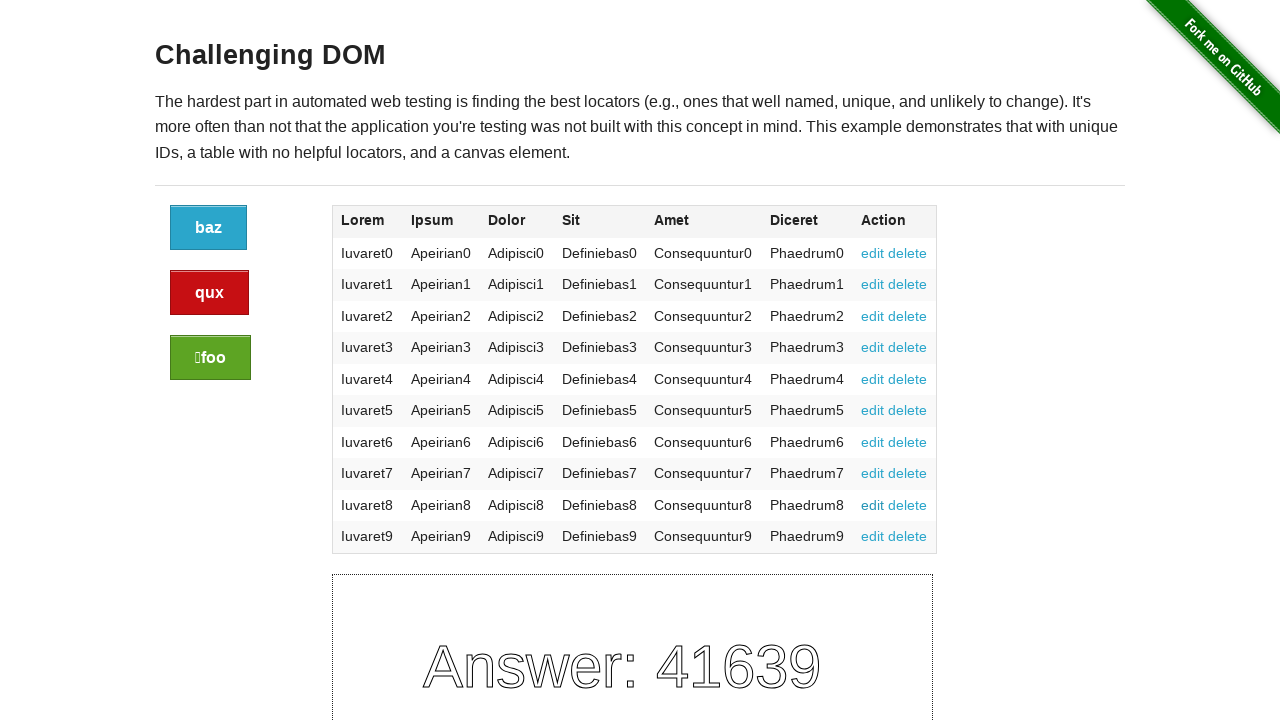

Clicked delete link for row 9 at (908, 505) on //*[@id='content']/div/div/div/div[2]/table/tbody/tr[9]/td[7]/a[2]
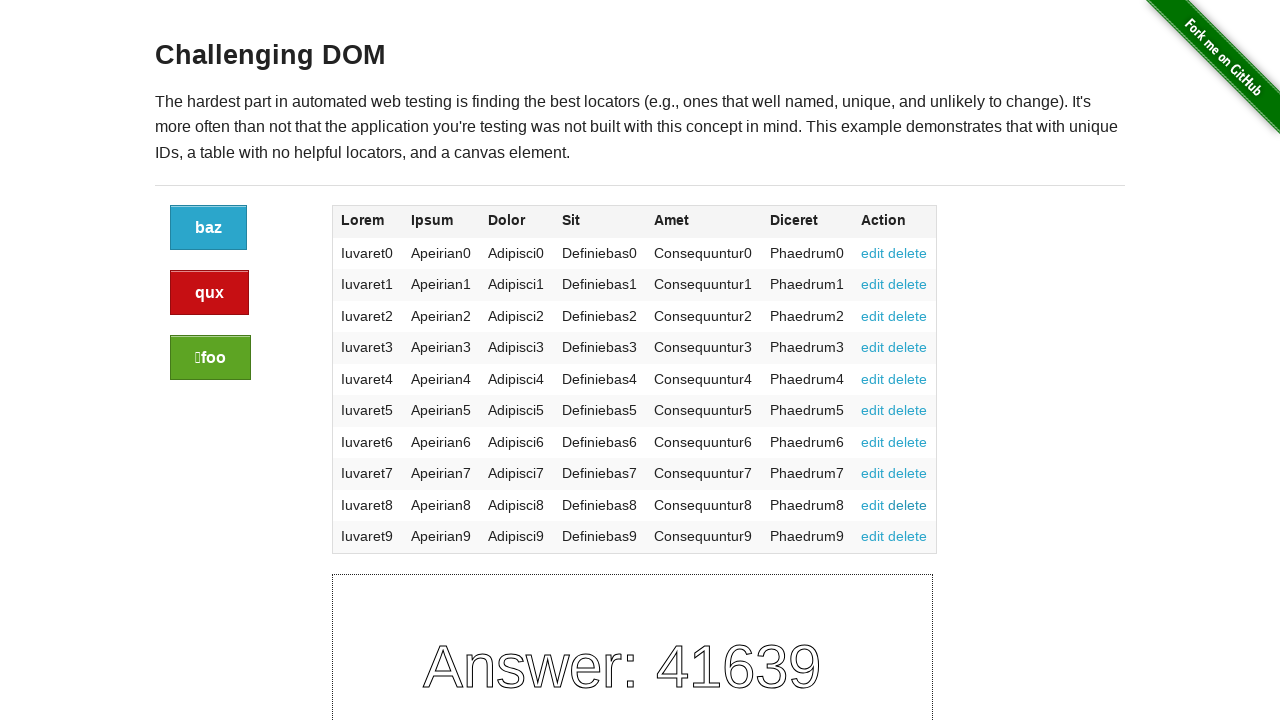

Clicked edit link for row 10 at (873, 536) on //*[@id='content']/div/div/div/div[2]/table/tbody/tr[10]/td[7]/a[1]
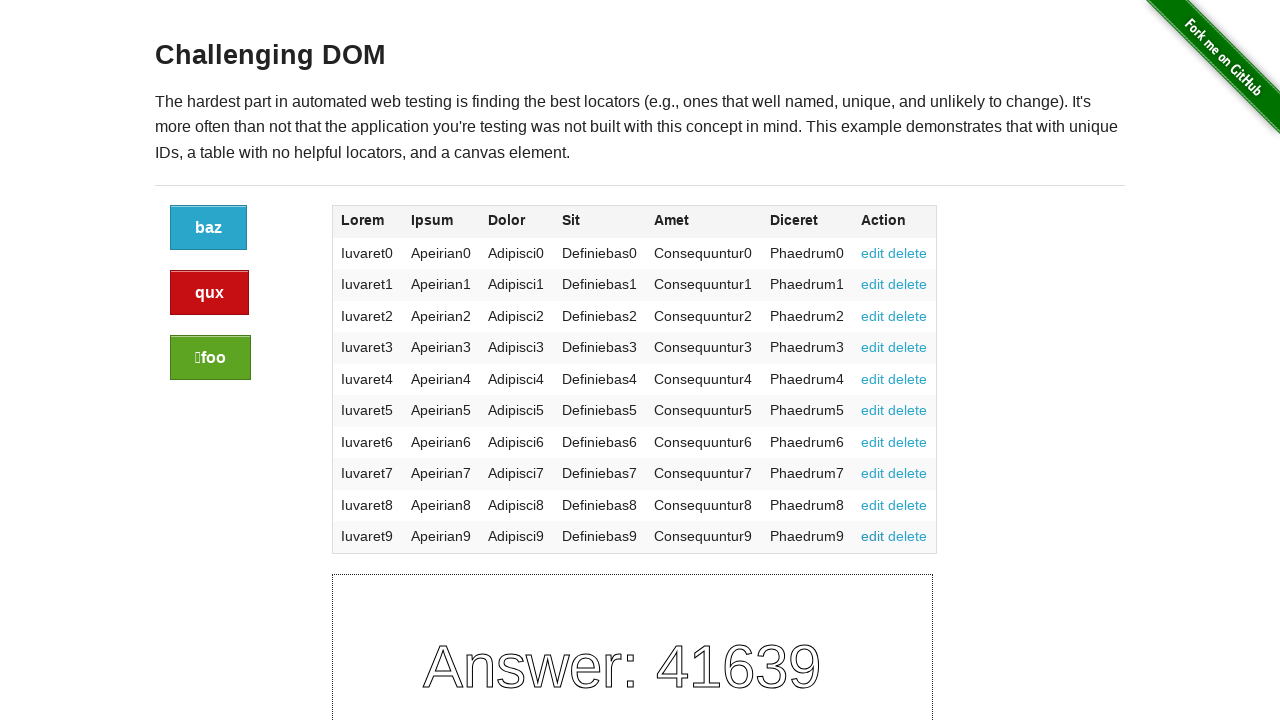

Clicked delete link for row 10 at (908, 536) on //*[@id='content']/div/div/div/div[2]/table/tbody/tr[10]/td[7]/a[2]
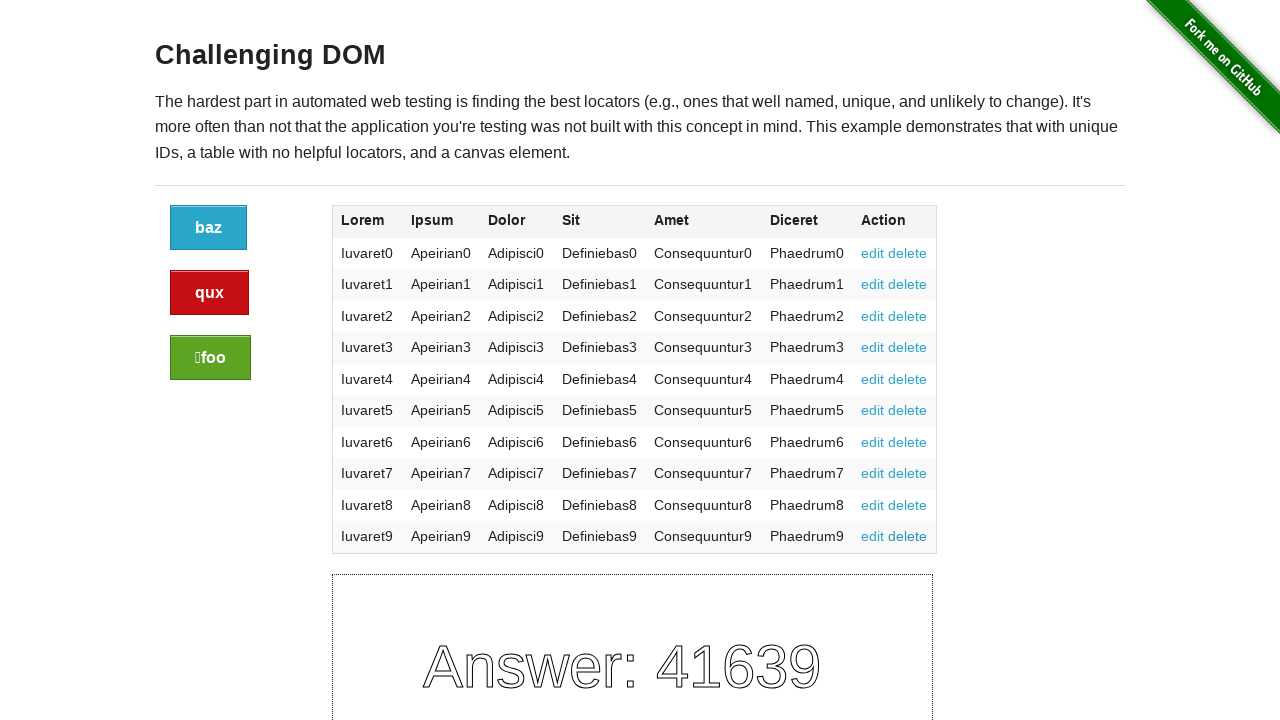

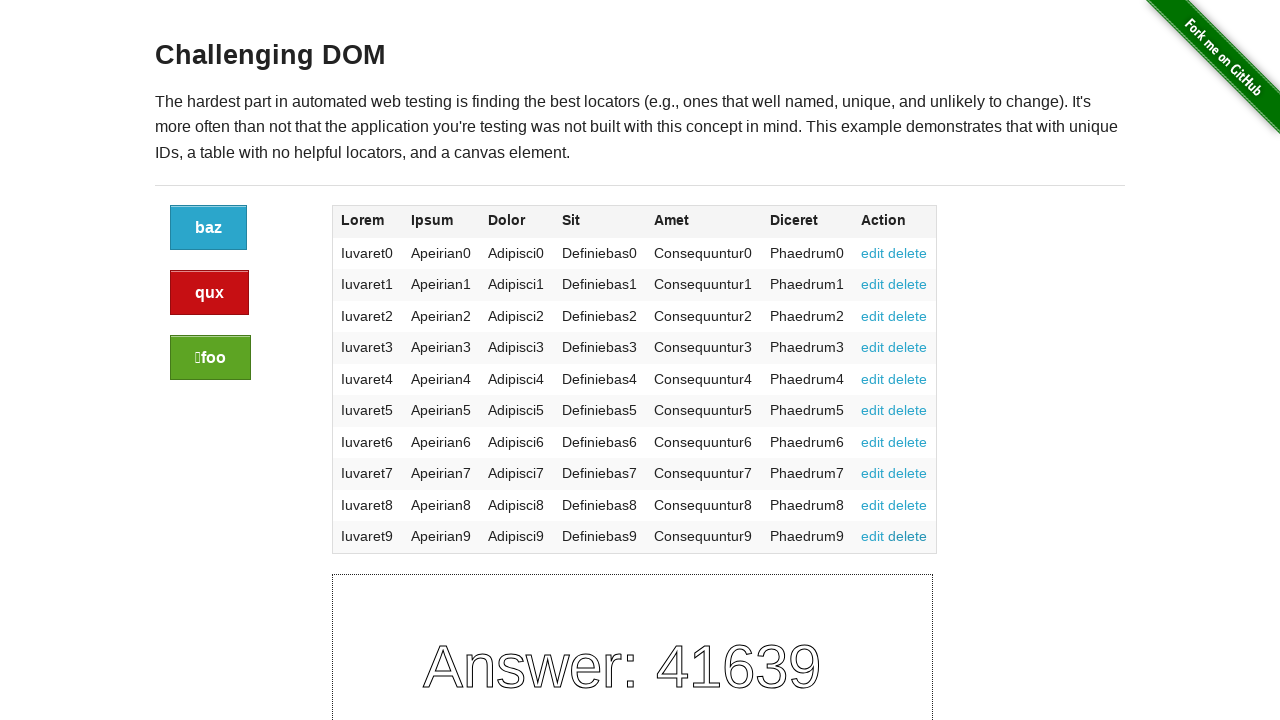